Tests redirect functionality by clicking on redirect link

Starting URL: https://the-internet.herokuapp.com/redirector

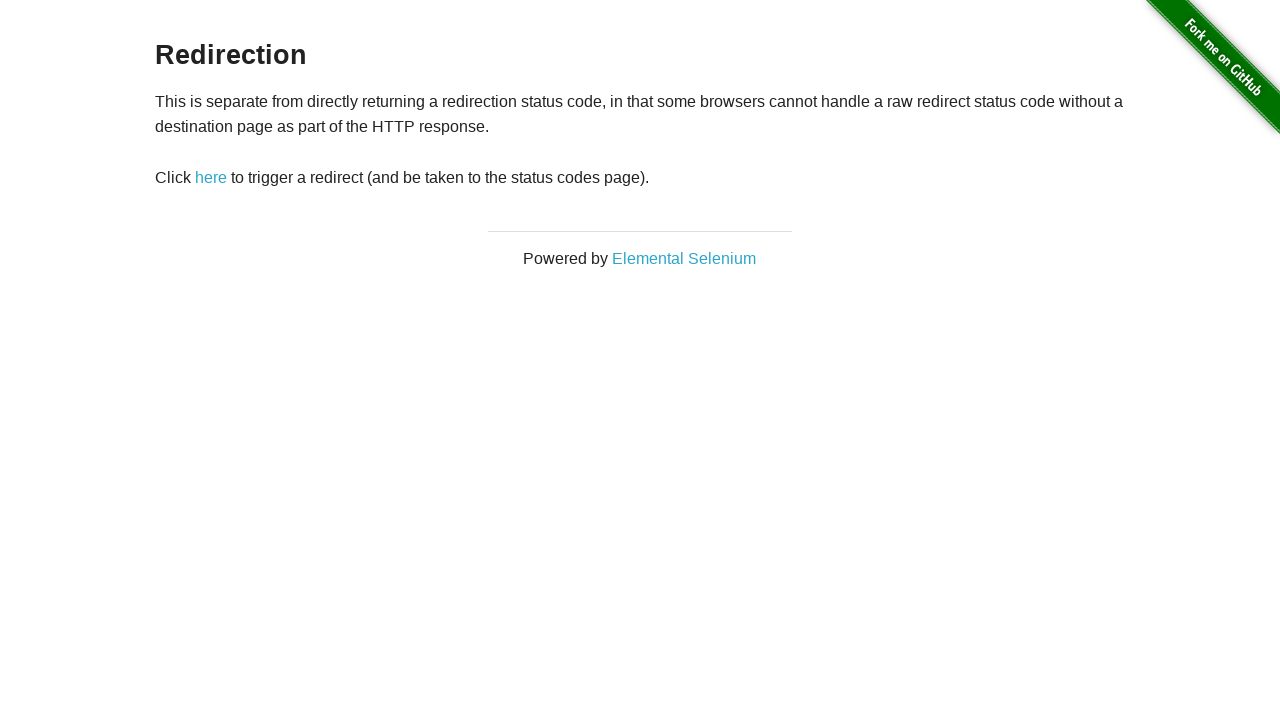

Clicked redirect link at (211, 178) on #redirect
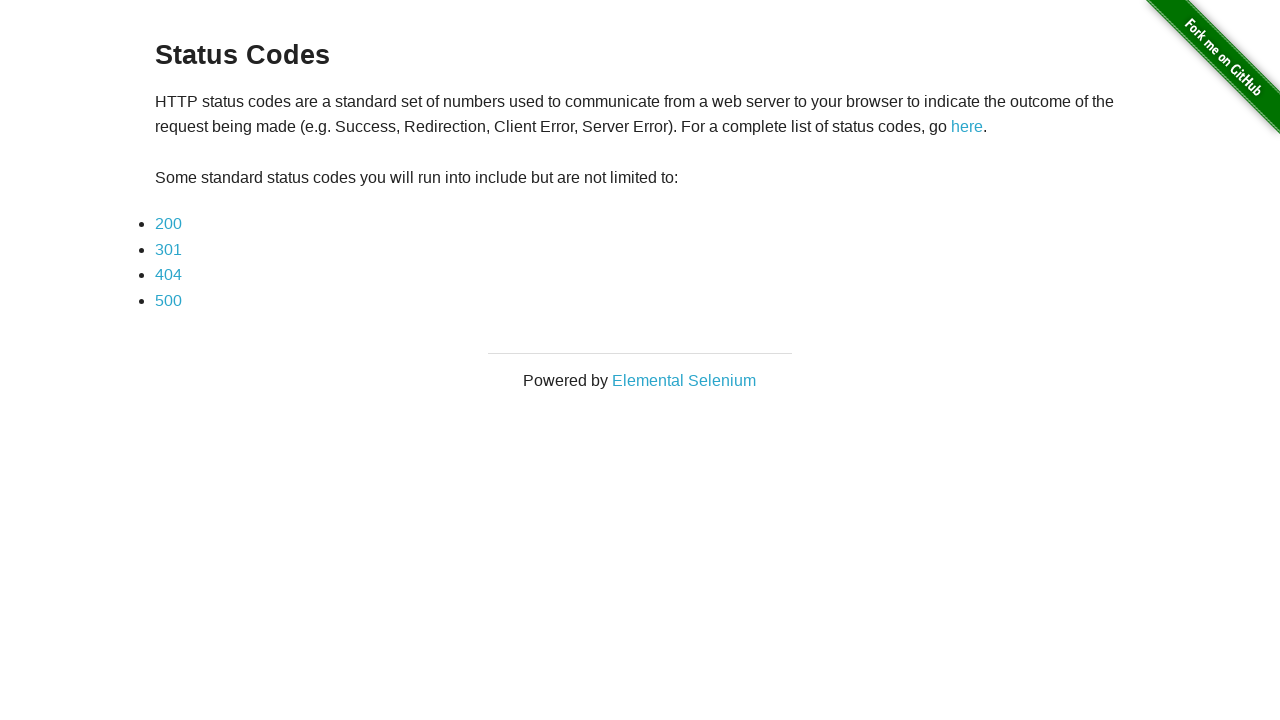

Redirect completed and page loaded
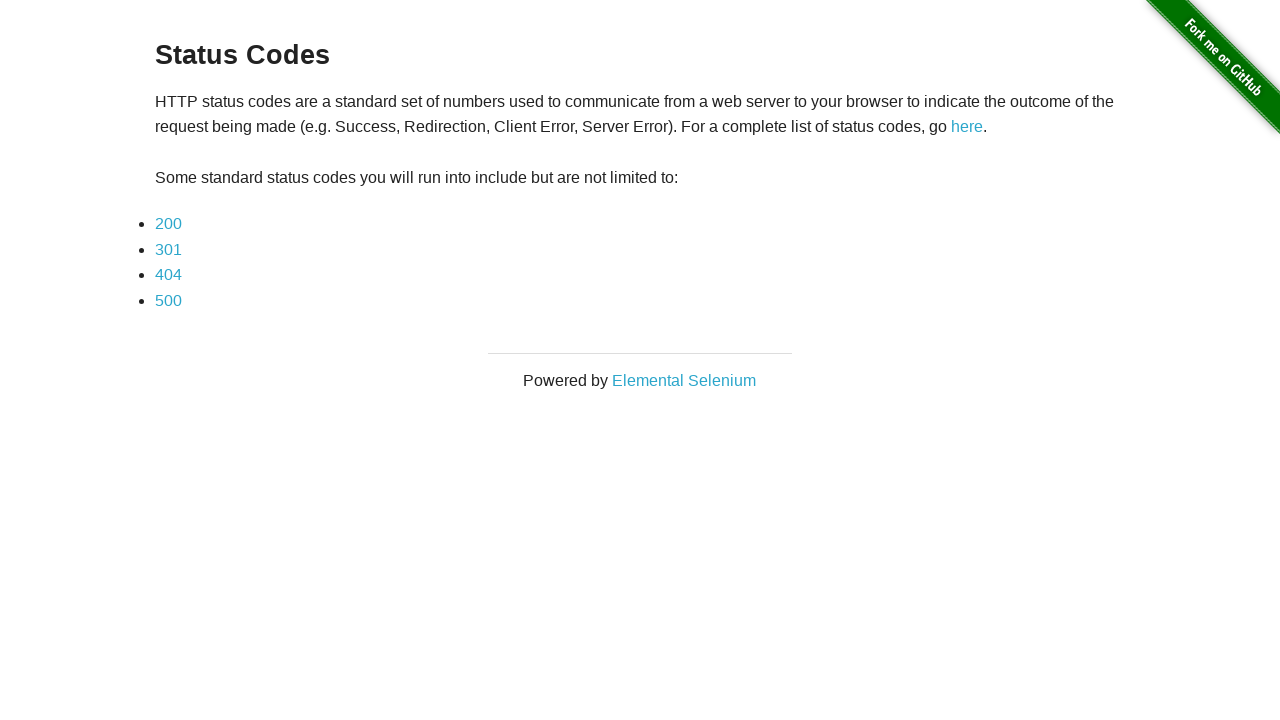

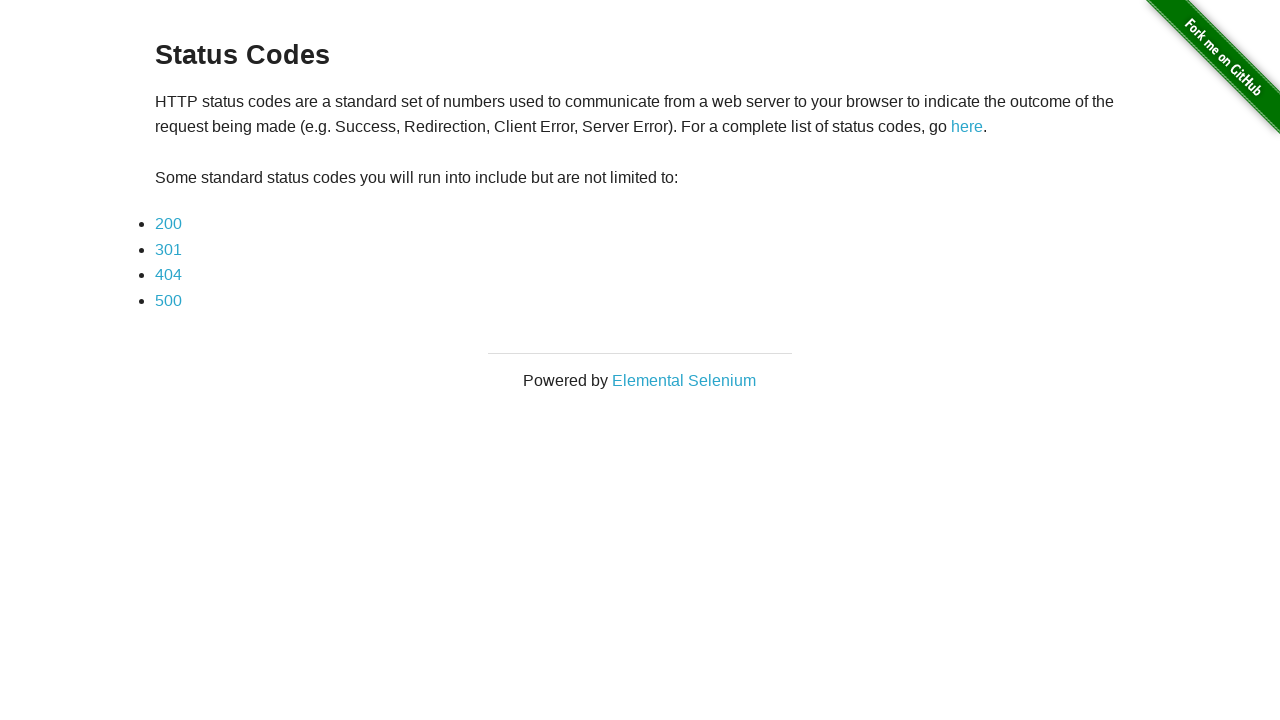